Tests a currency converter by entering an amount (5000), selecting a bank from a dropdown, and verifying the conversion result appears.

Starting URL: http://finance.i.ua

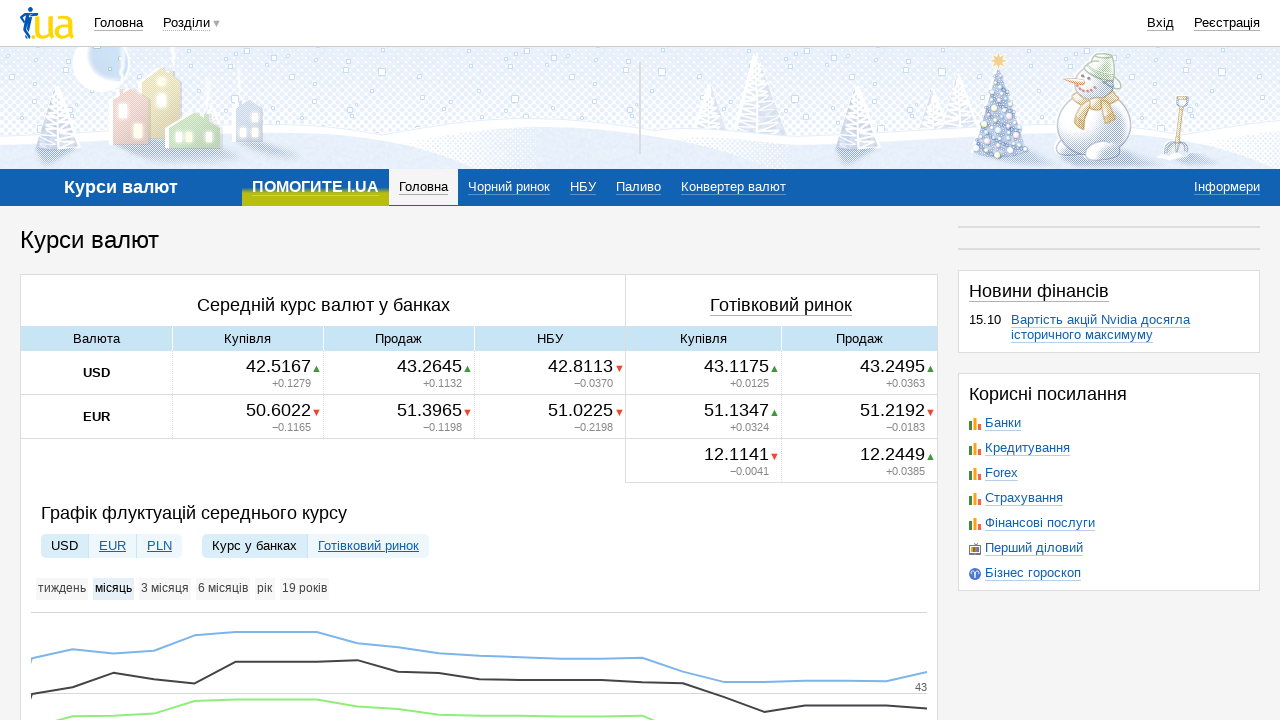

Entered amount 5000 in currency input field on #currency_amount
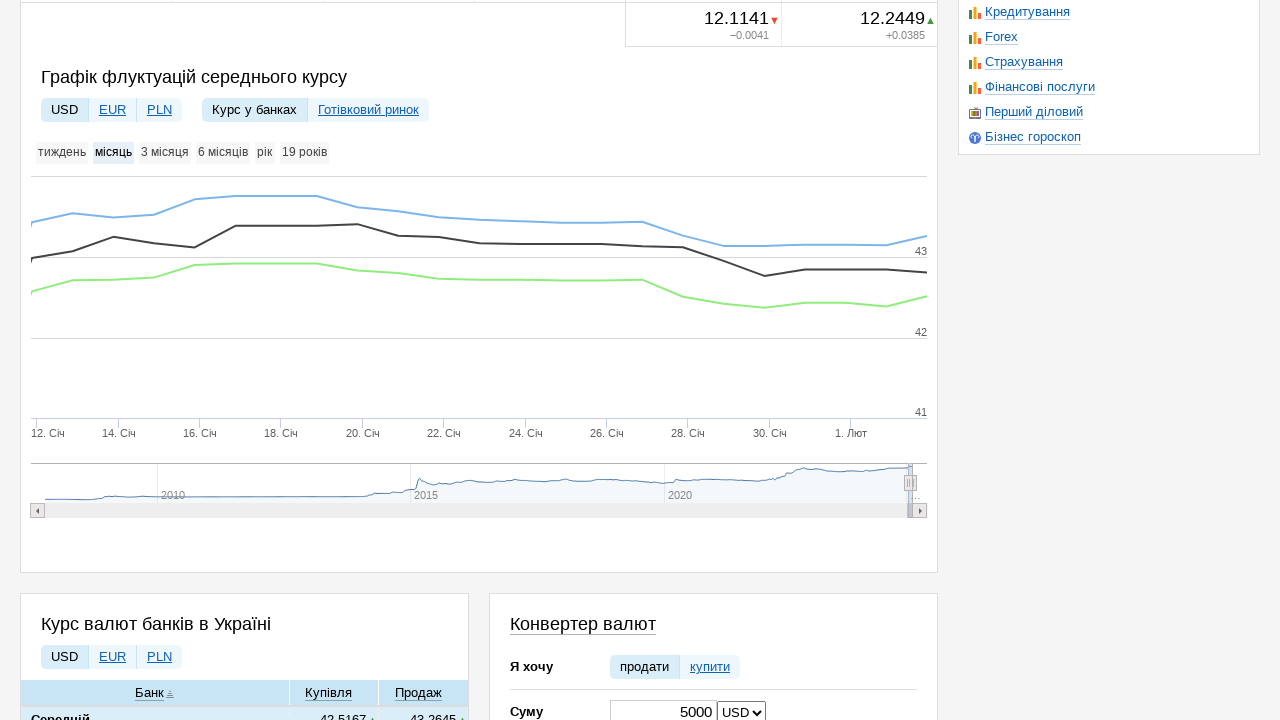

Selected bank from dropdown (value=1) on #converter_bank
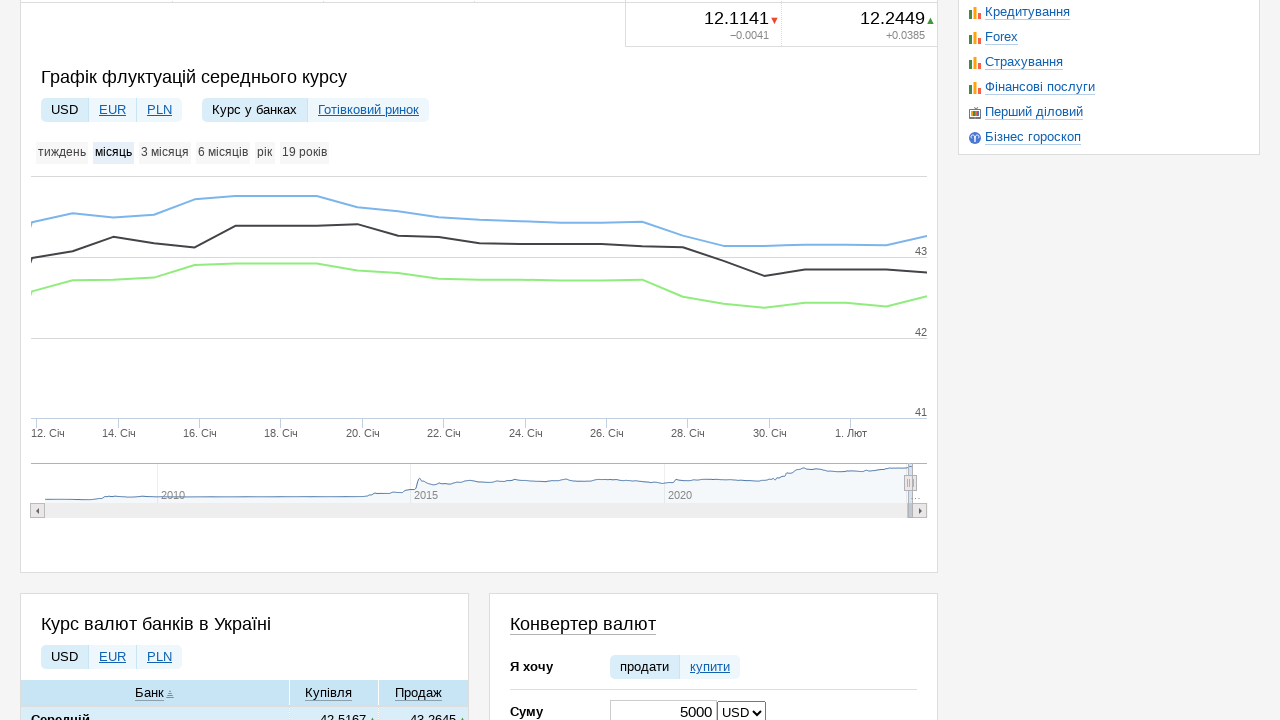

Exchange result field loaded
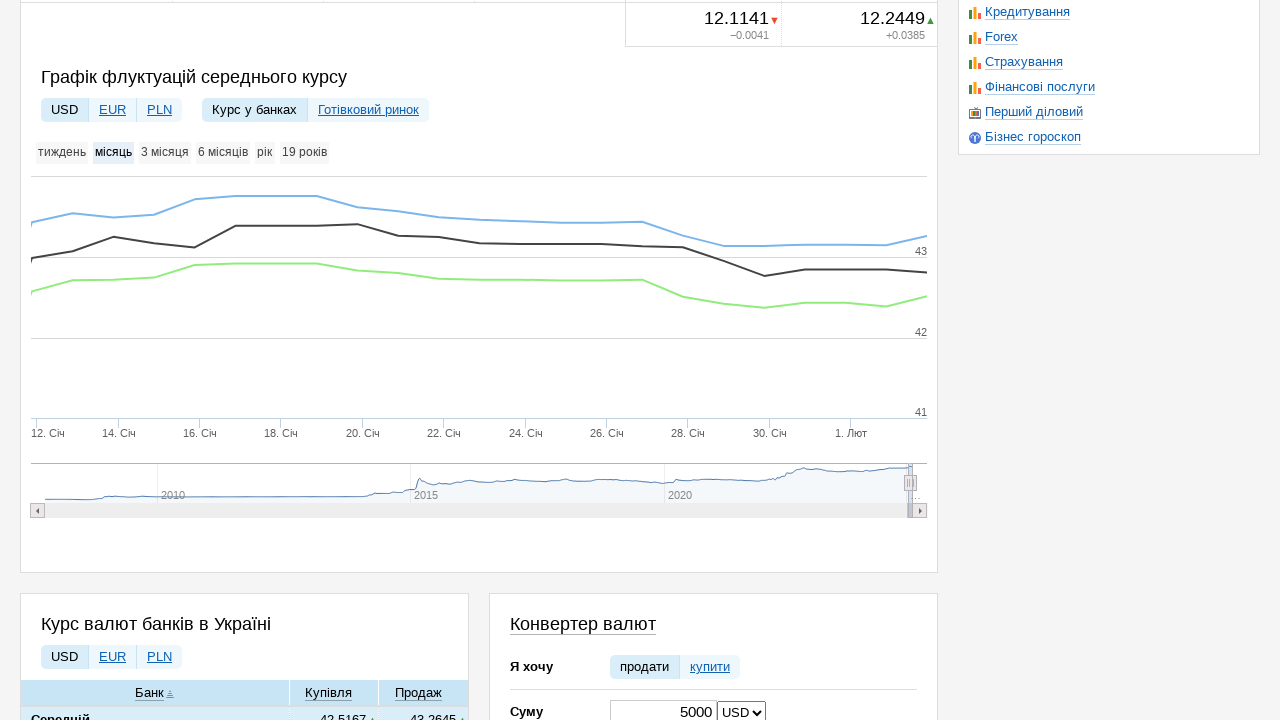

Retrieved converted value: 0.00
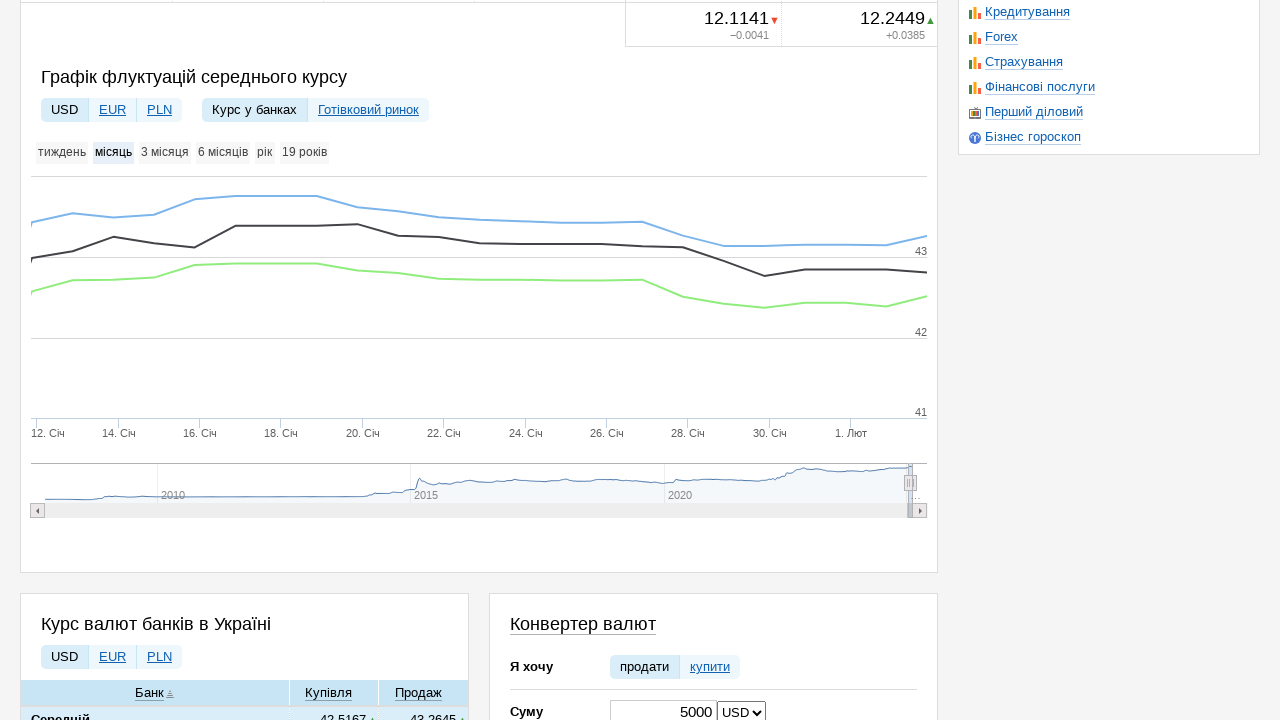

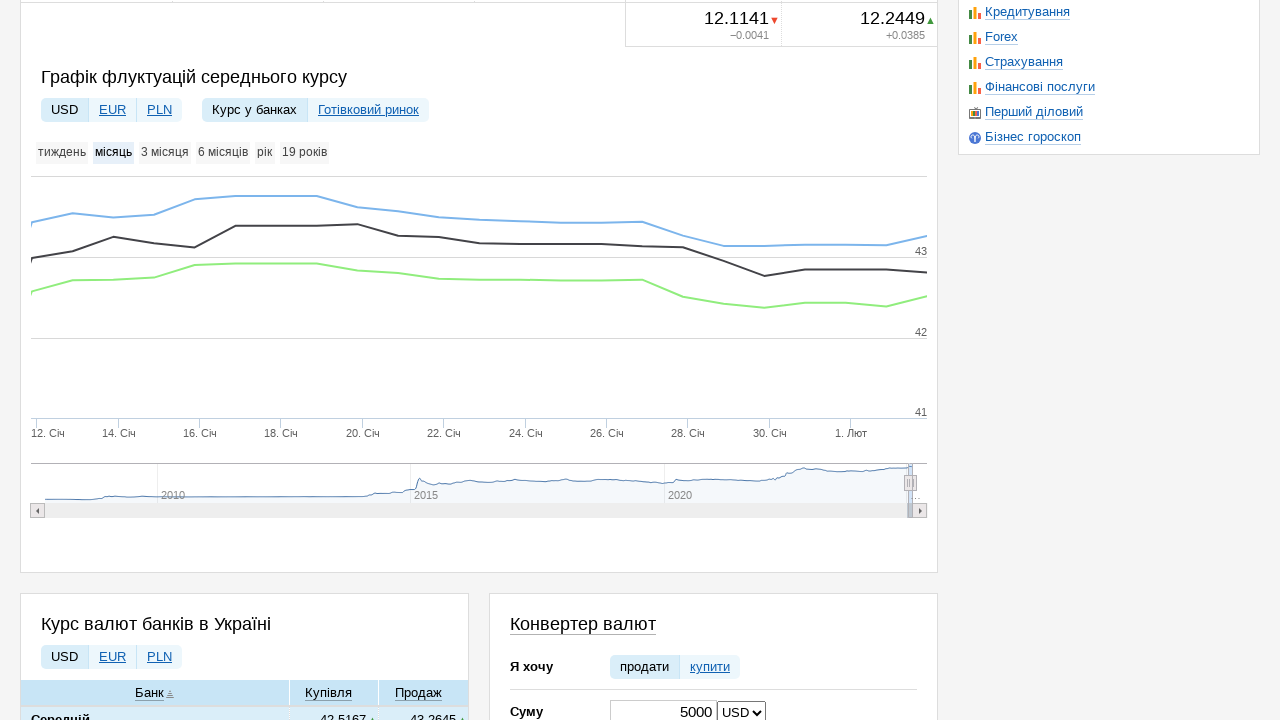